Tests the user registration flow on ParaBank by filling out the registration form with personal details, address, contact information, and account credentials, then submitting the form and verifying successful account creation.

Starting URL: https://parabank.parasoft.com/parabank/register.htm

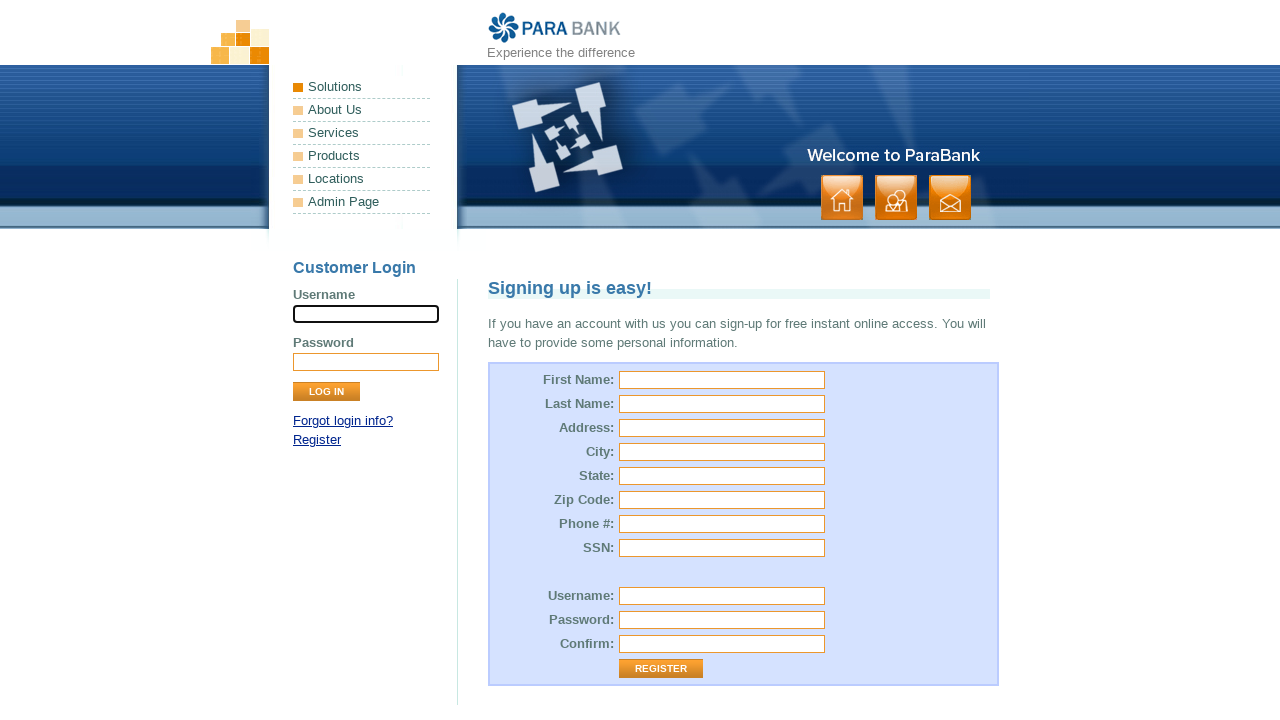

Filled first name field with 'Maria' on input[name="customer.firstName"]
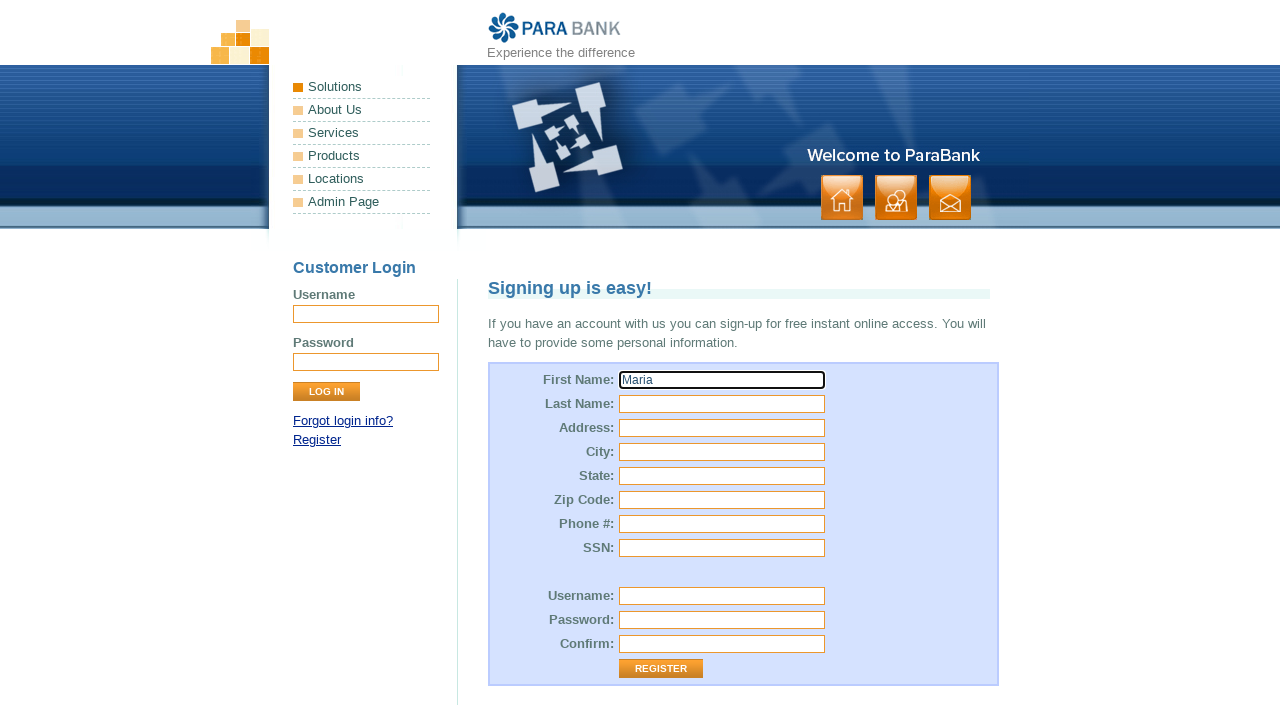

Filled last name field with 'Rodriguez' on input[name="customer.lastName"]
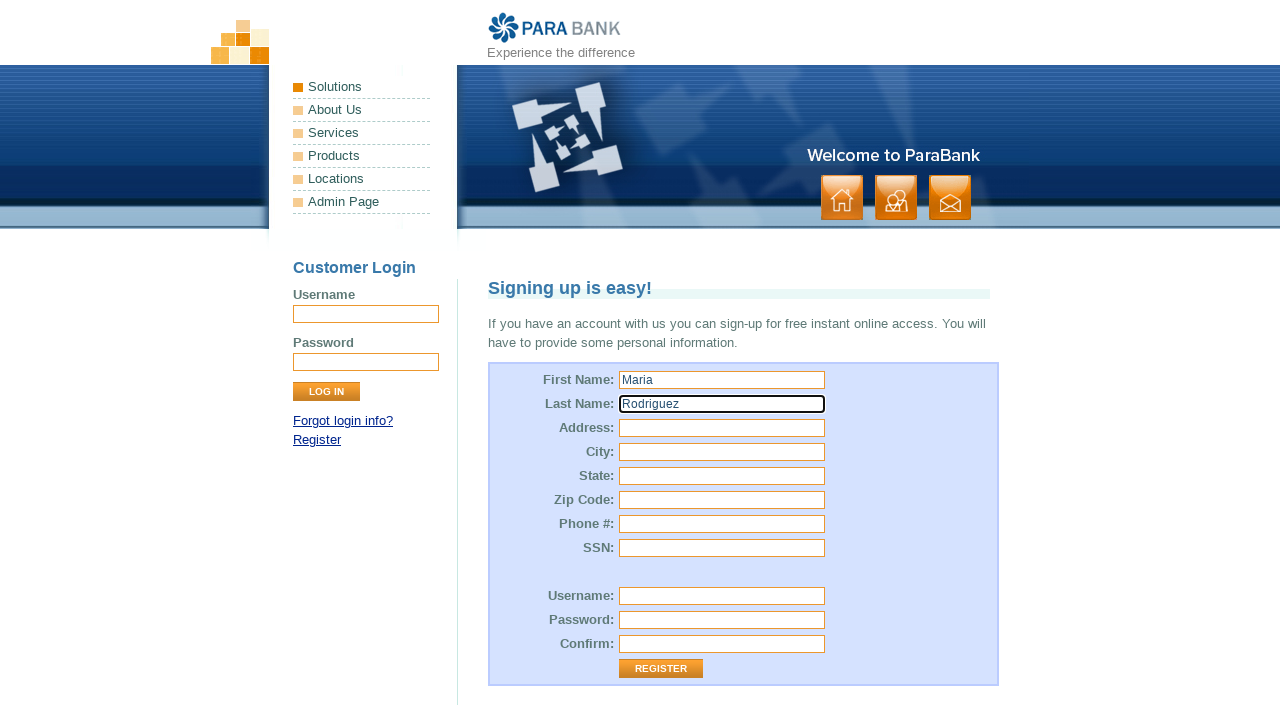

Filled street address with 'Avenida Principal 456' on input[name="customer.address.street"]
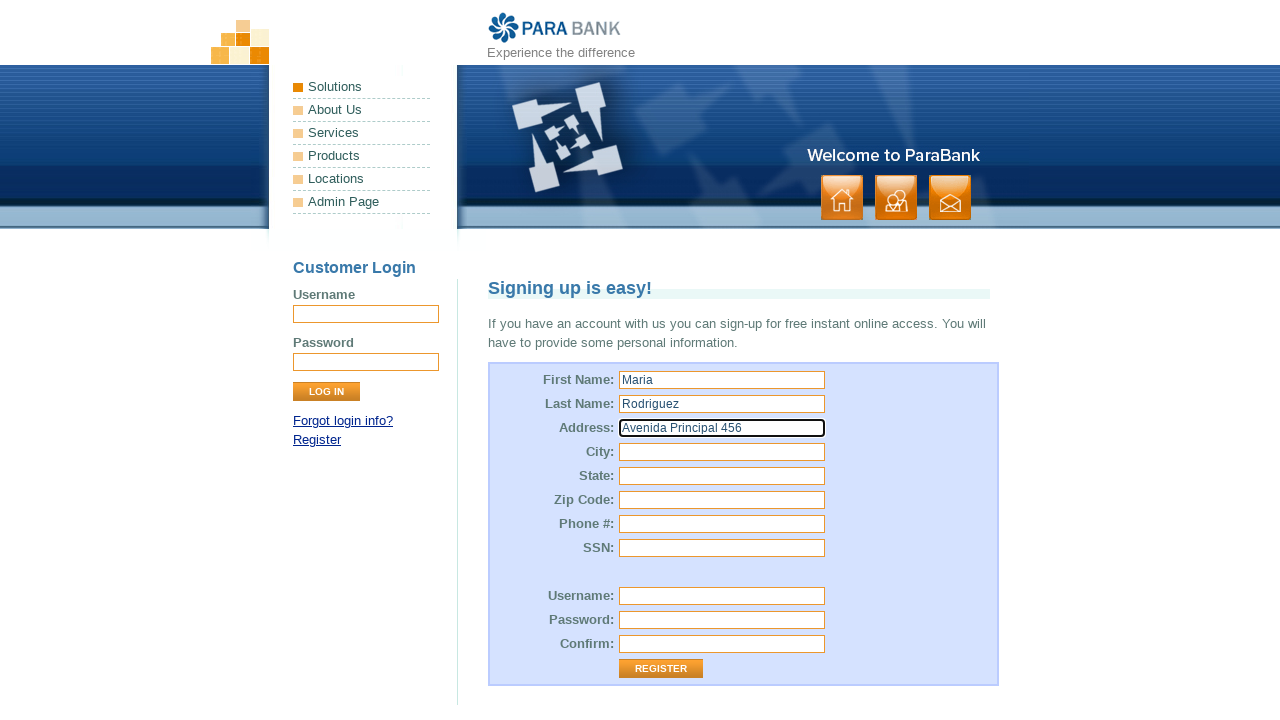

Filled city field with 'Santiago' on input[name="customer.address.city"]
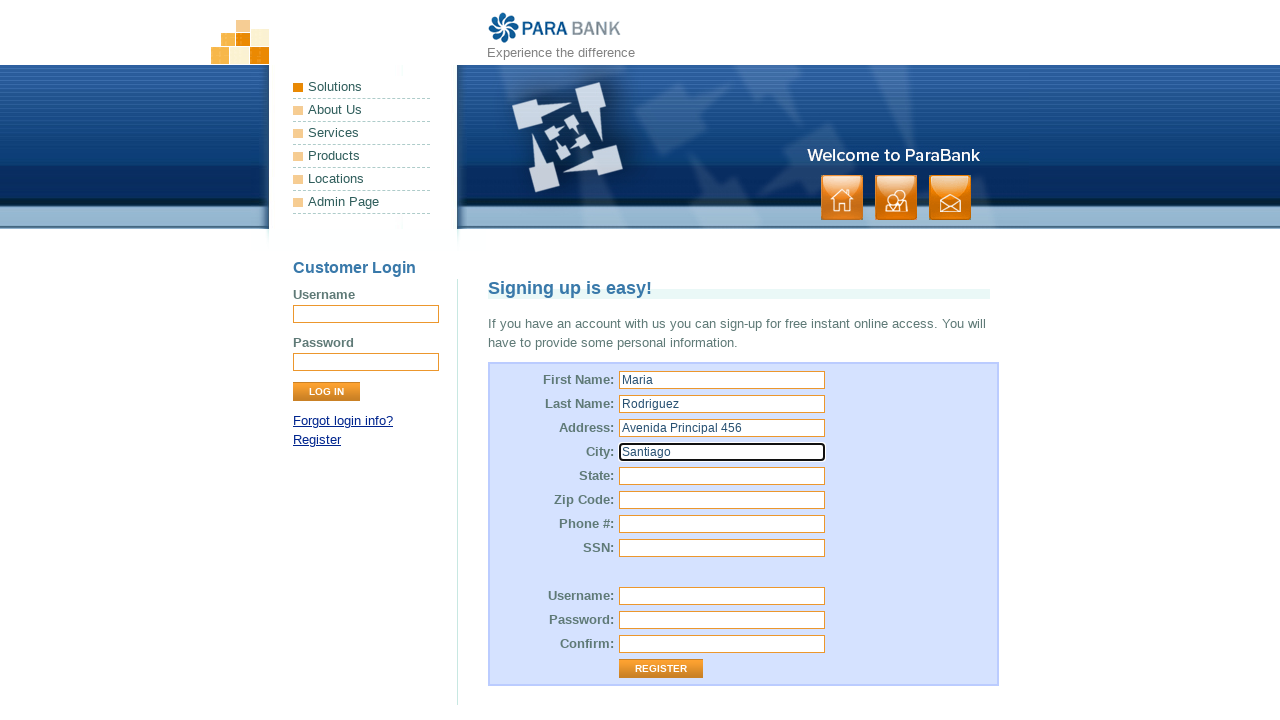

Filled state field with 'Metropolitana' on input[name="customer.address.state"]
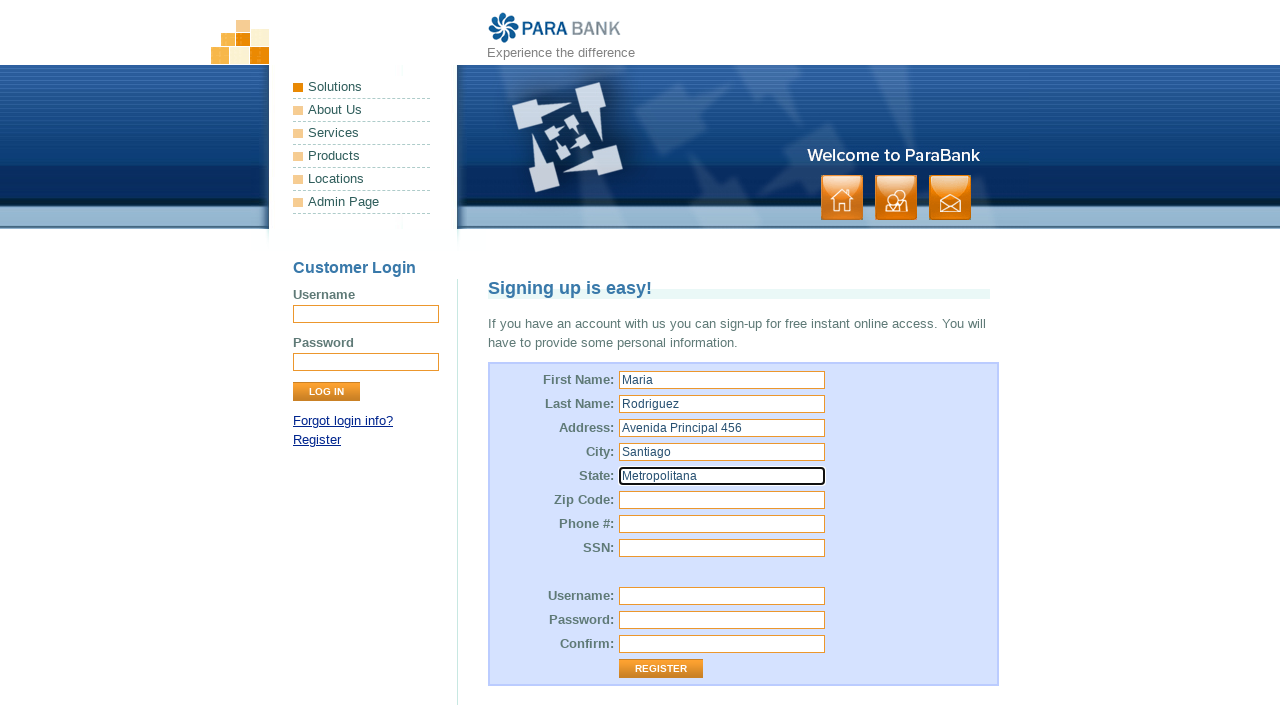

Filled zip code field with '75001' on input[name="customer.address.zipCode"]
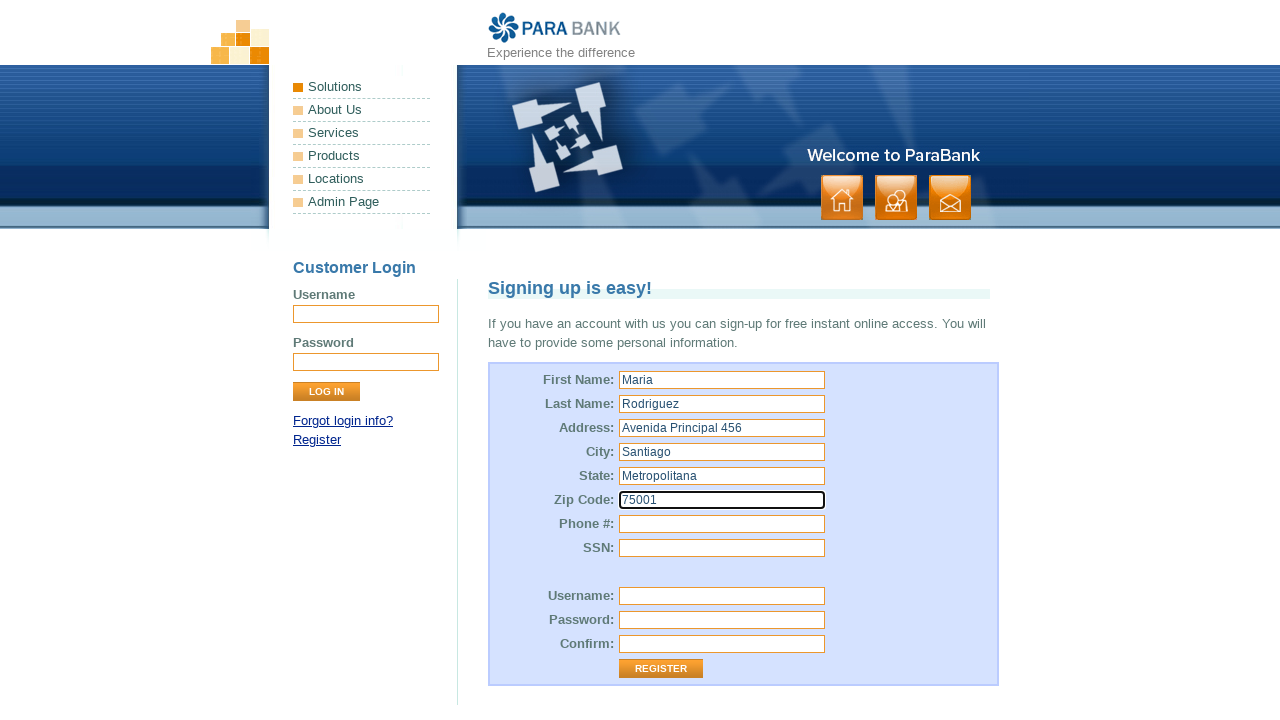

Filled phone number field with '555-1234' on input[name="customer.phoneNumber"]
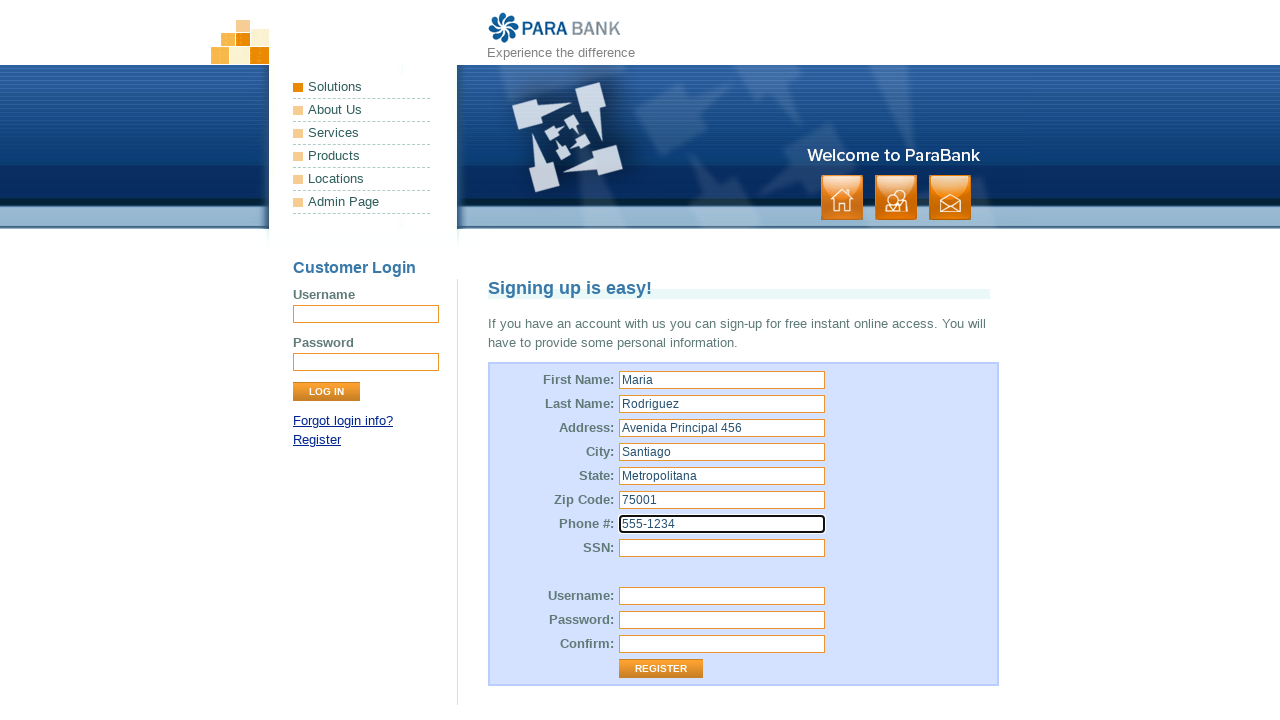

Filled SSN field with '123-45-6789' on input[name="customer.ssn"]
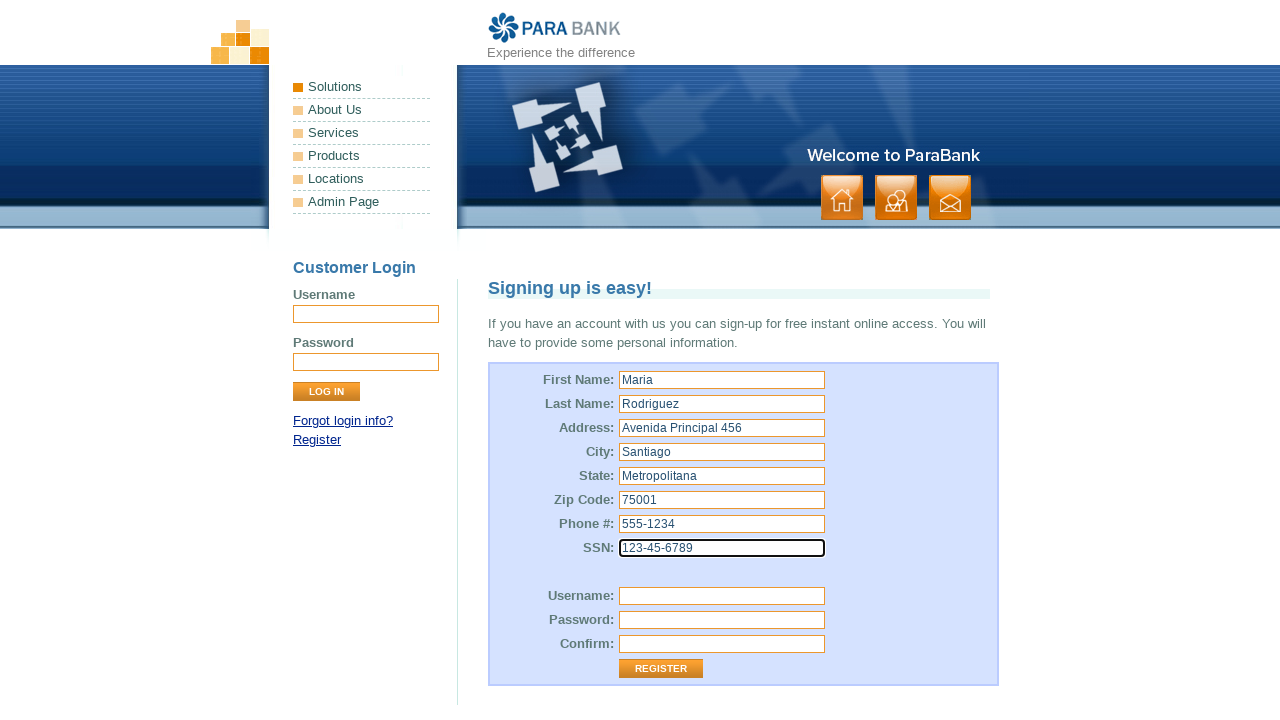

Filled username field with 'MariaR2024' on input[name="customer.username"]
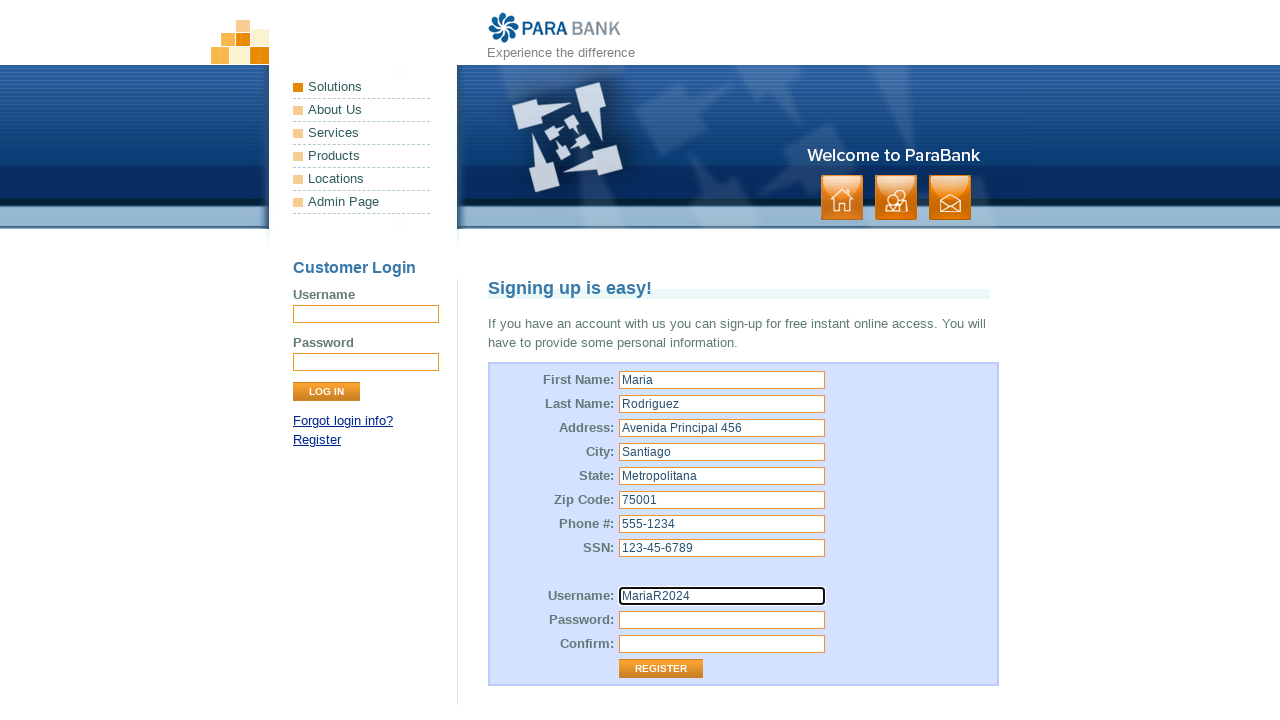

Filled password field with 'SecurePass123!' on input[name="customer.password"]
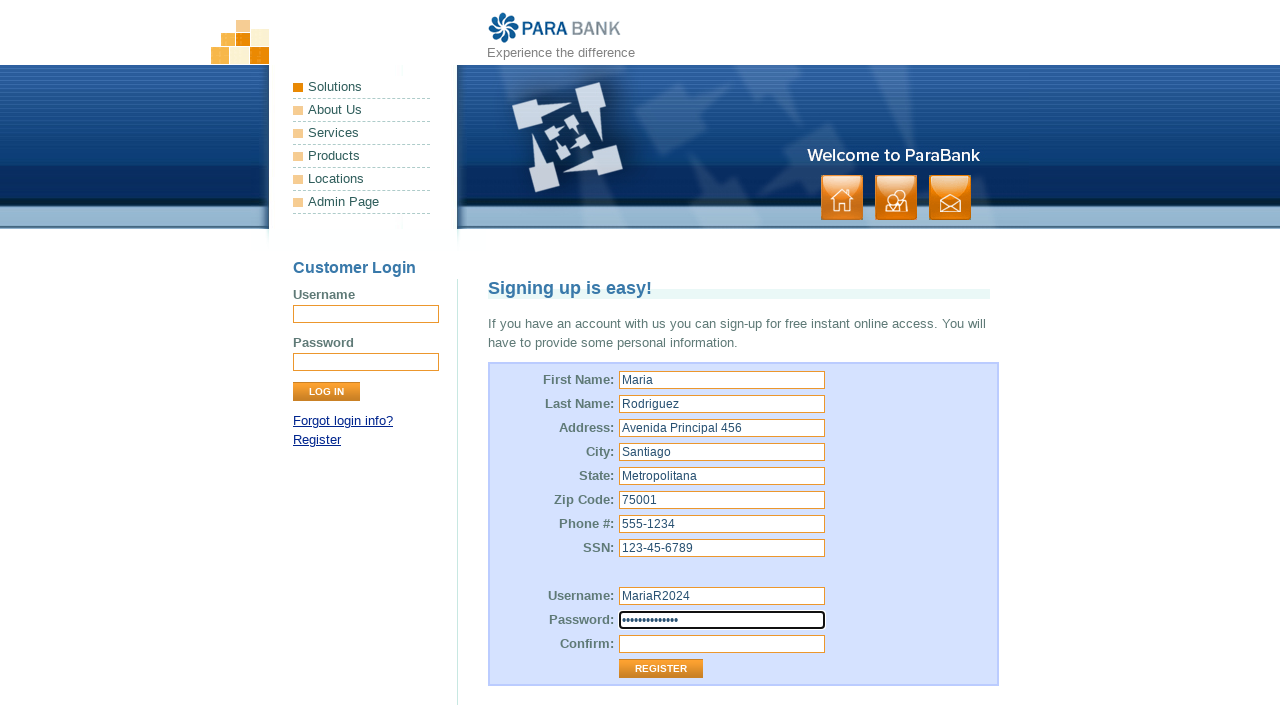

Filled password confirmation field with 'SecurePass123!' on input[name="repeatedPassword"]
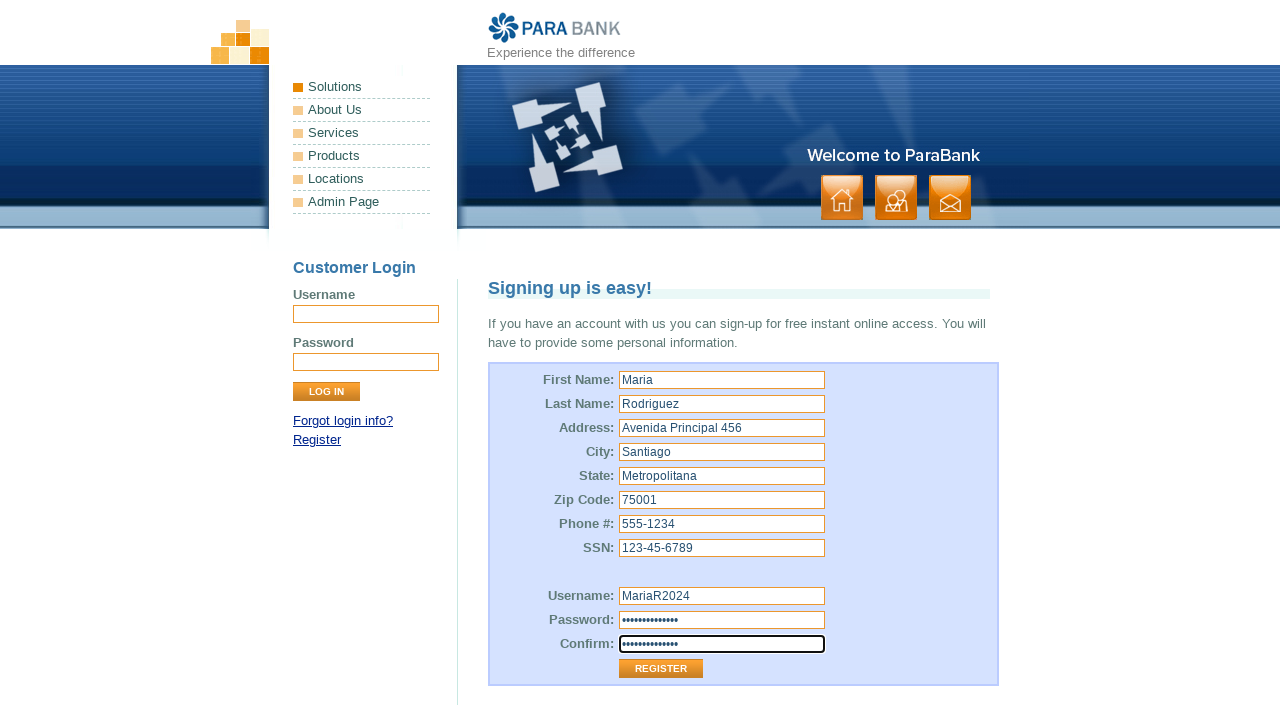

Clicked Register button to submit the form at (661, 669) on input[value="Register"]
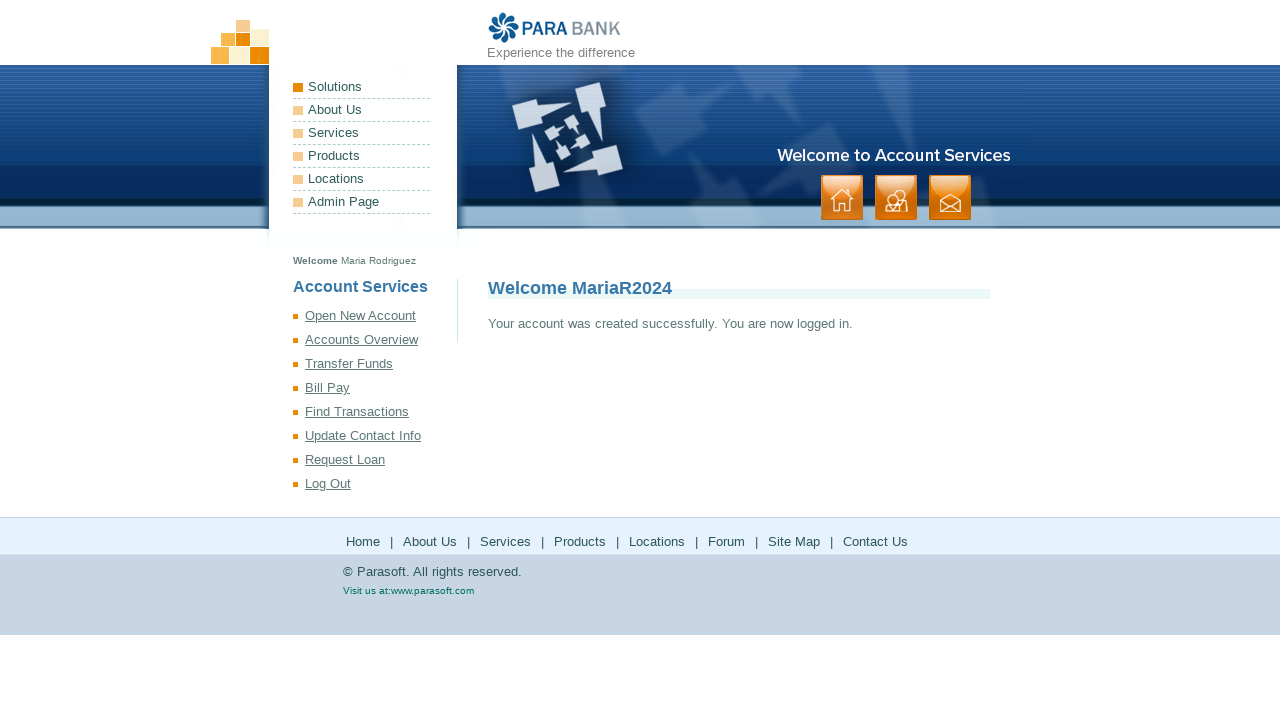

Registration confirmation page loaded successfully
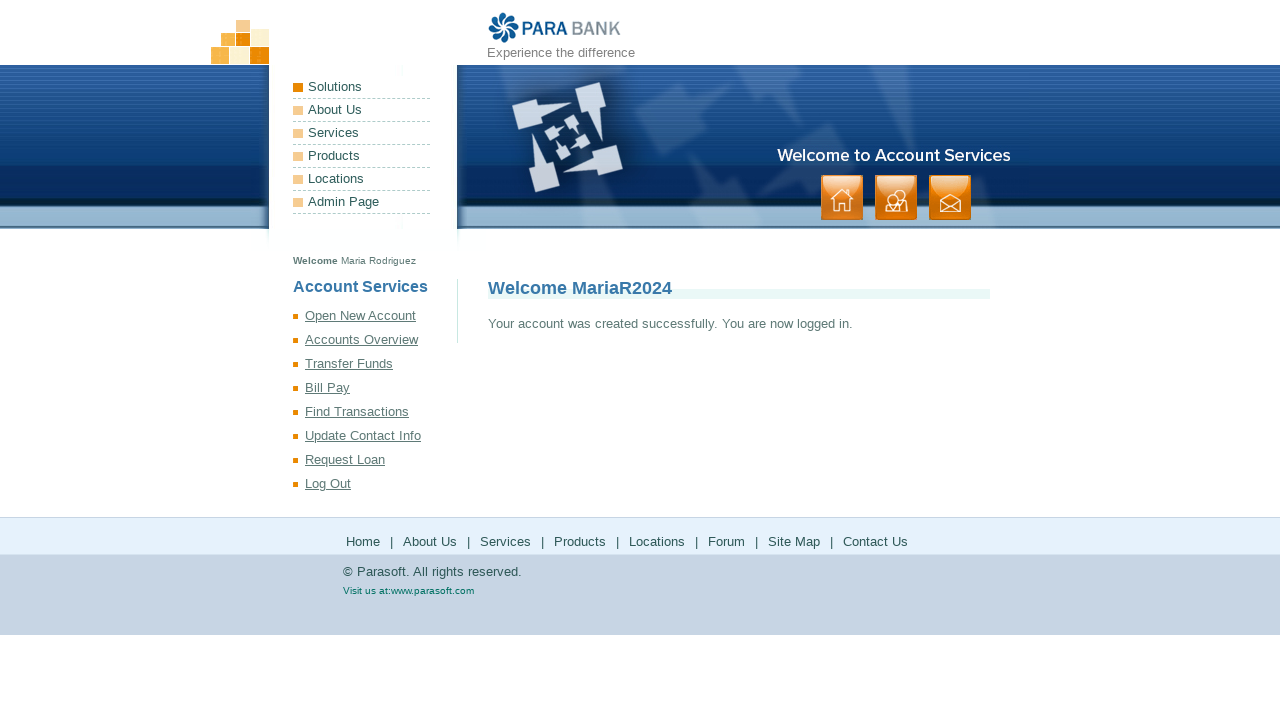

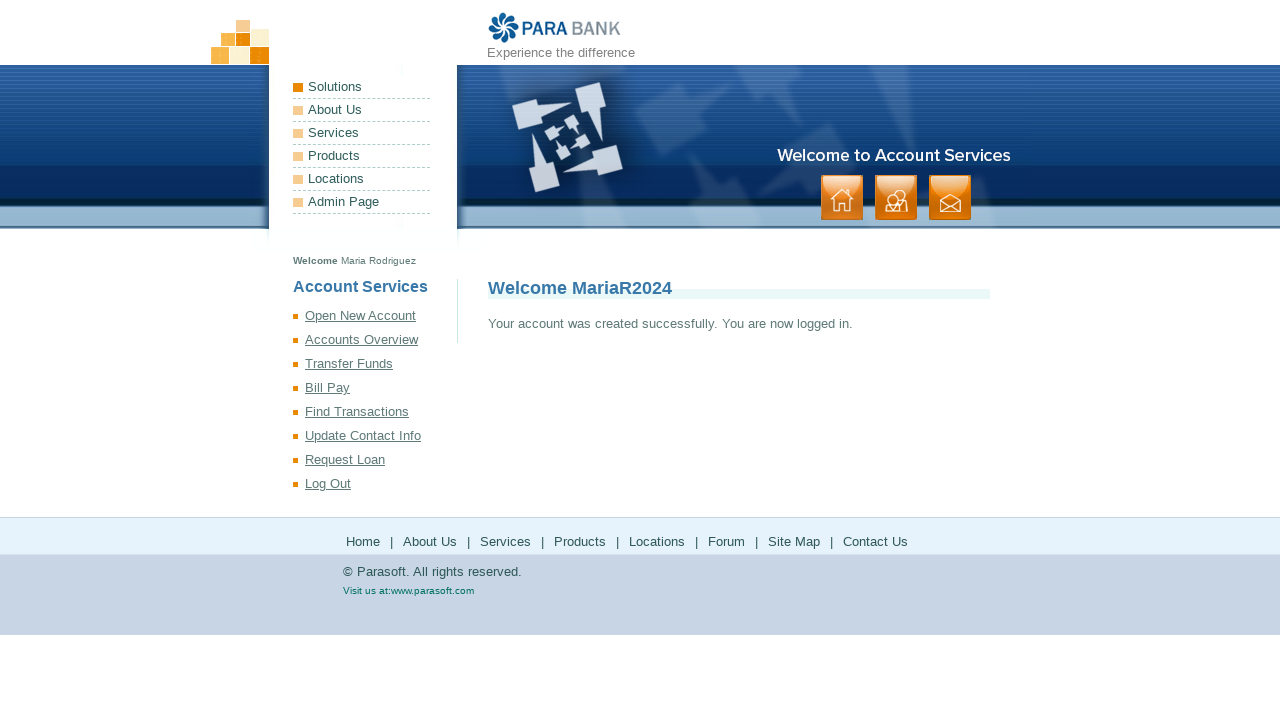